Tests radio button selection functionality by clicking on specific radio button options for color and sport preferences

Starting URL: https://testcenter.techproeducation.com/index.php?page=radio-buttons

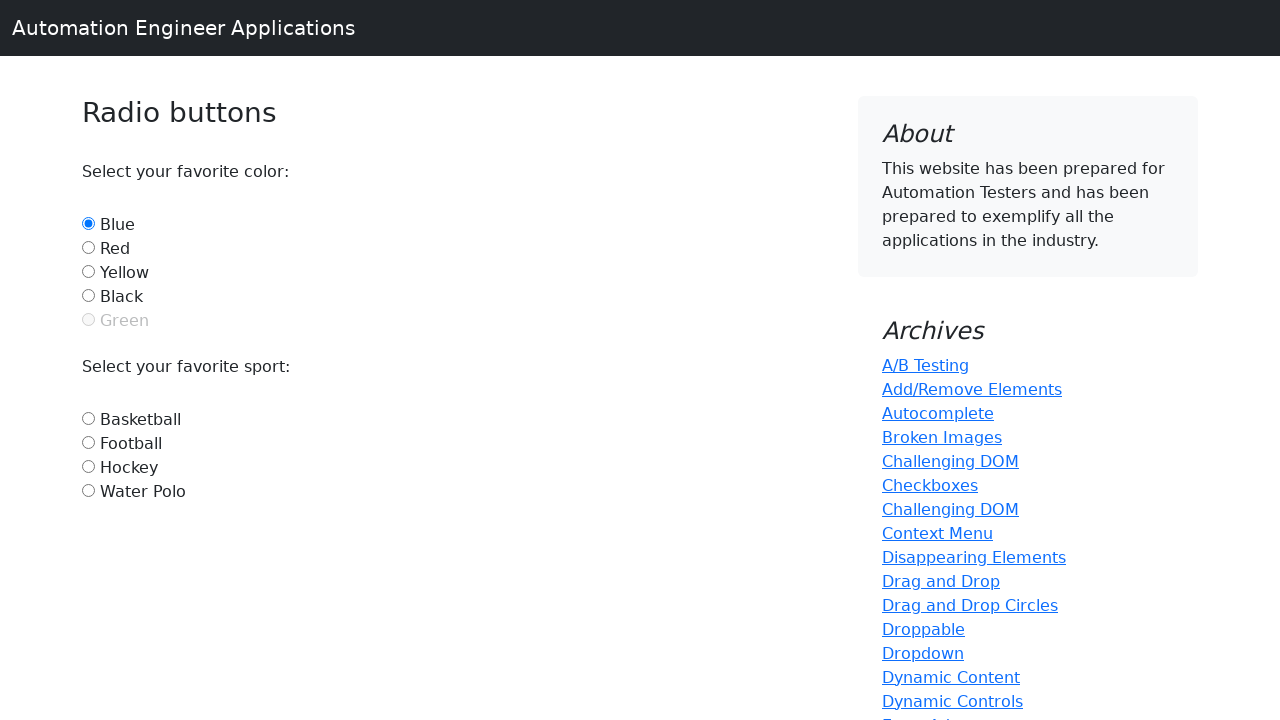

Clicked on Red radio button for color preference at (88, 247) on #red
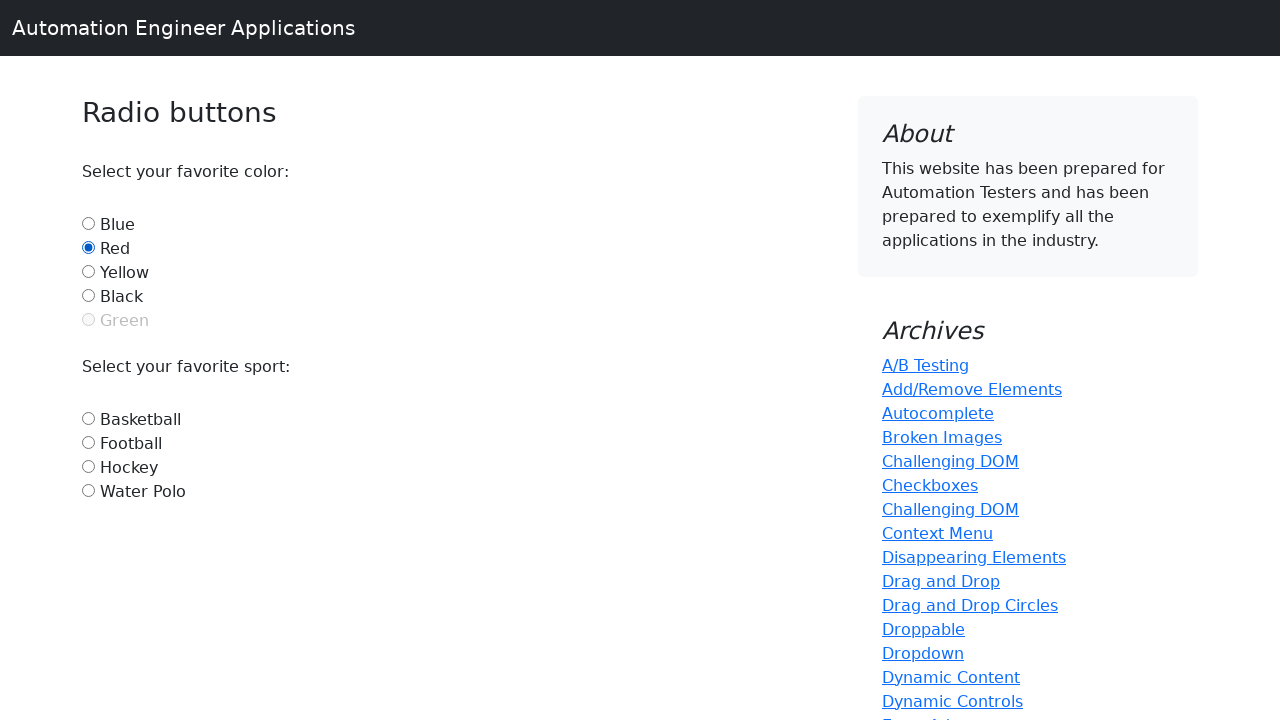

Verified Red radio button is selected
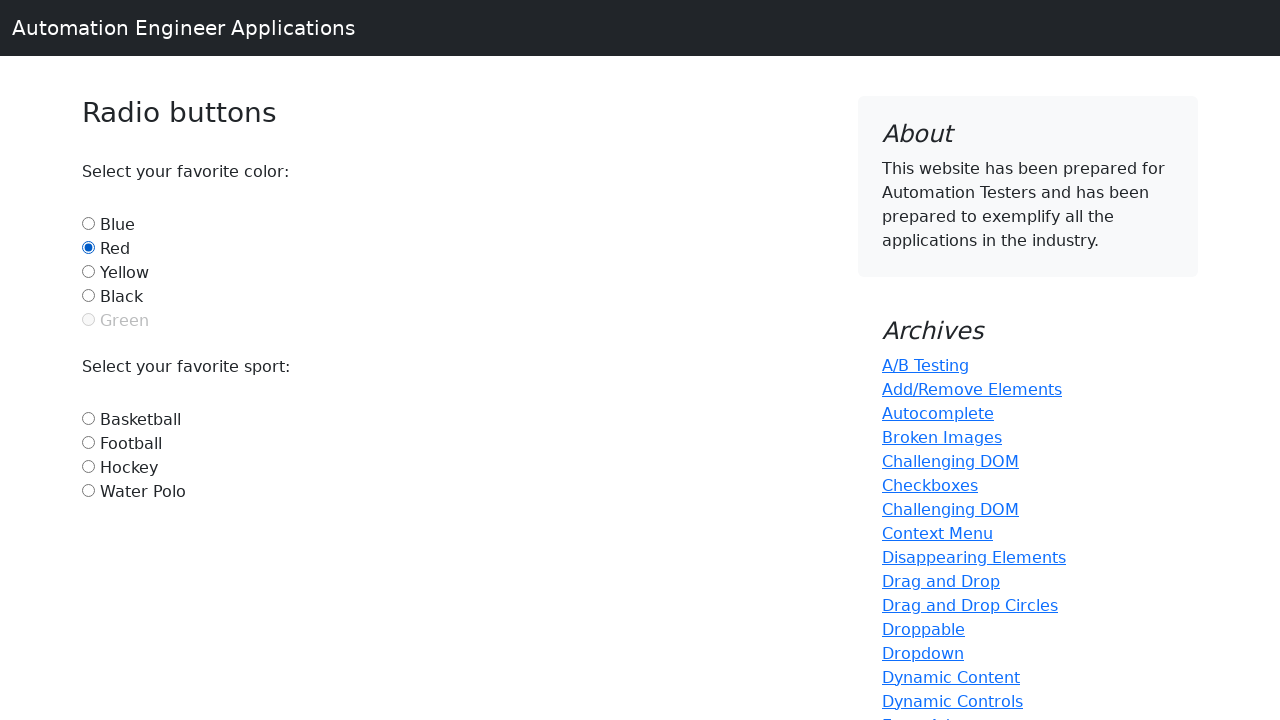

Clicked on Football radio button for sport preference at (88, 442) on #football
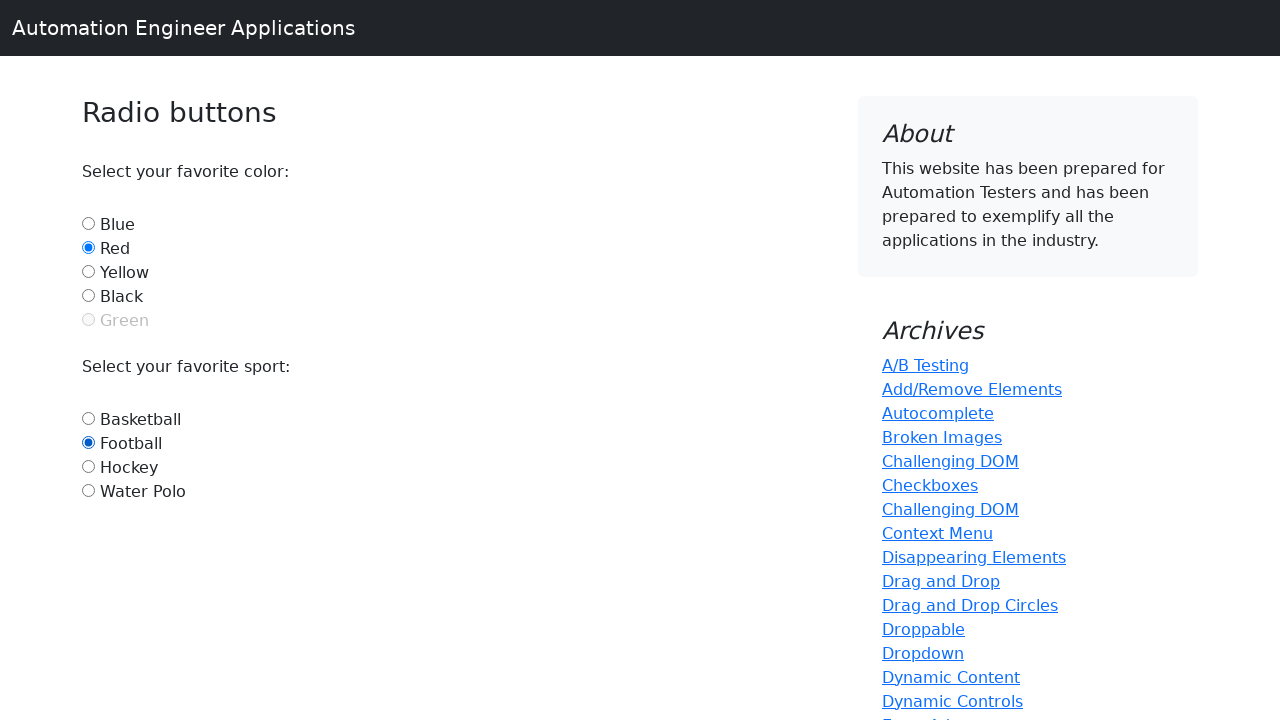

Verified Football radio button is selected
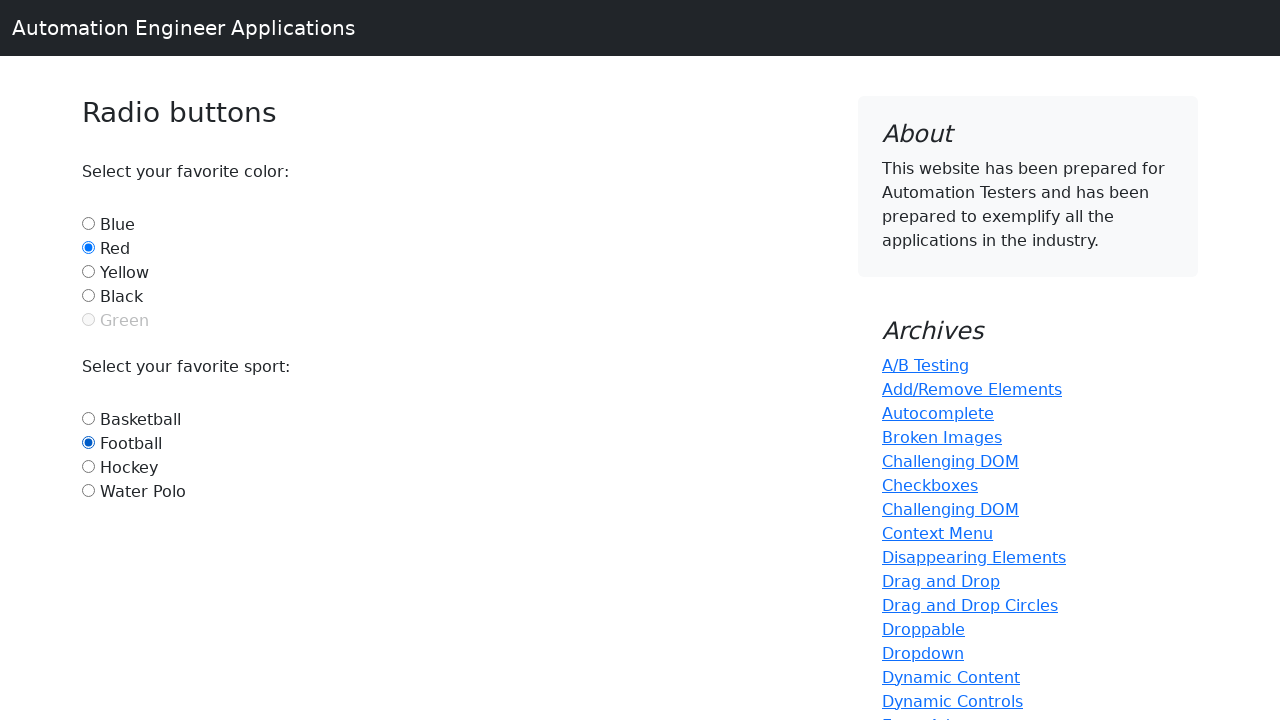

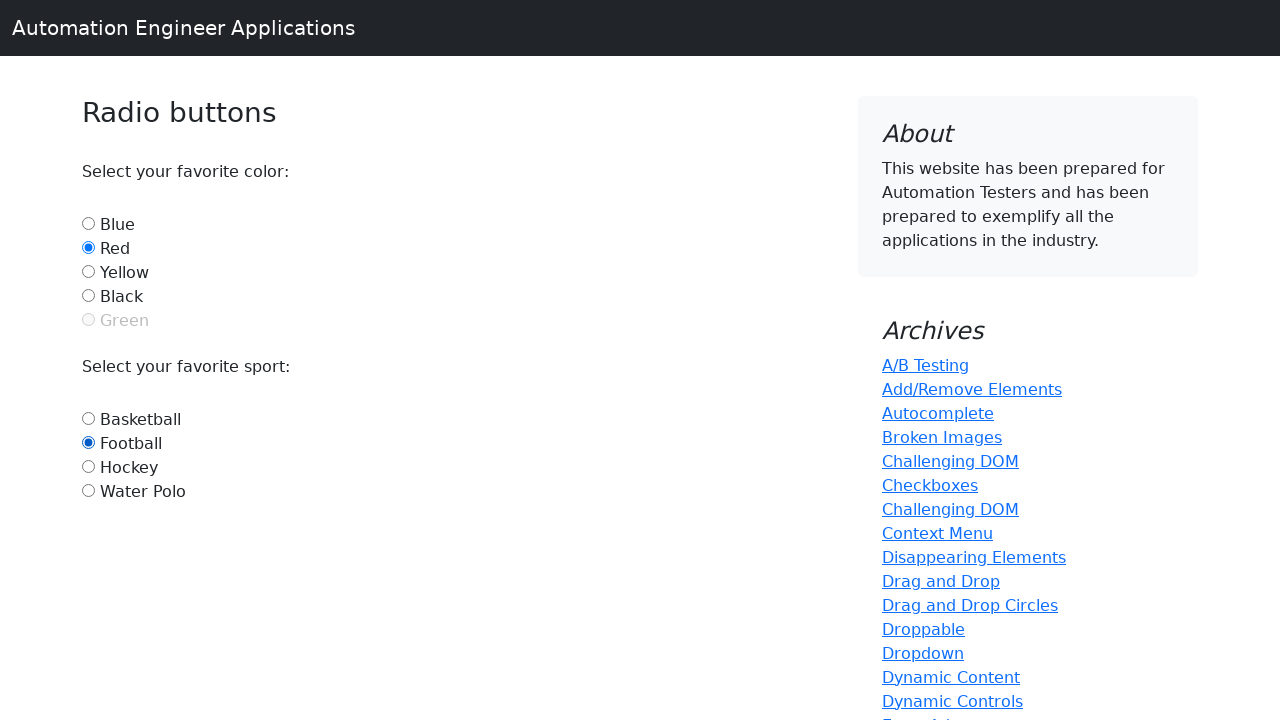